Navigates to the YouTube homepage

Starting URL: https://youtube.com/

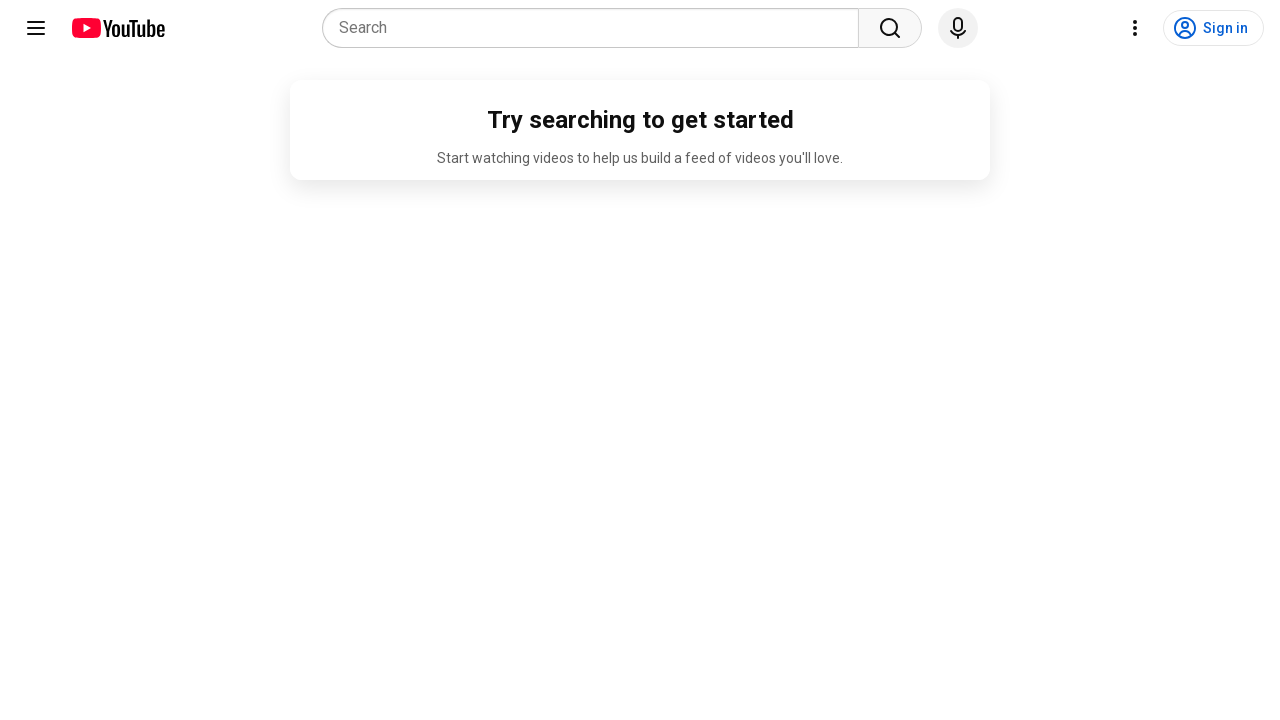

Navigated to YouTube homepage
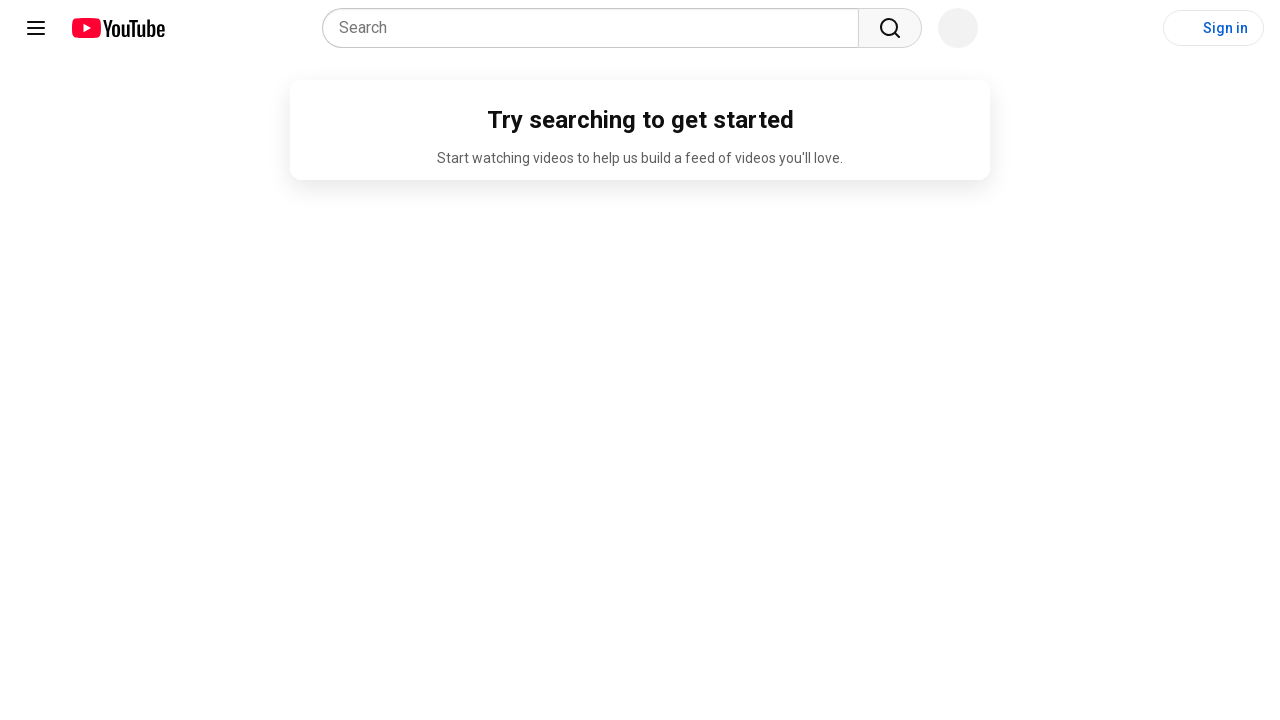

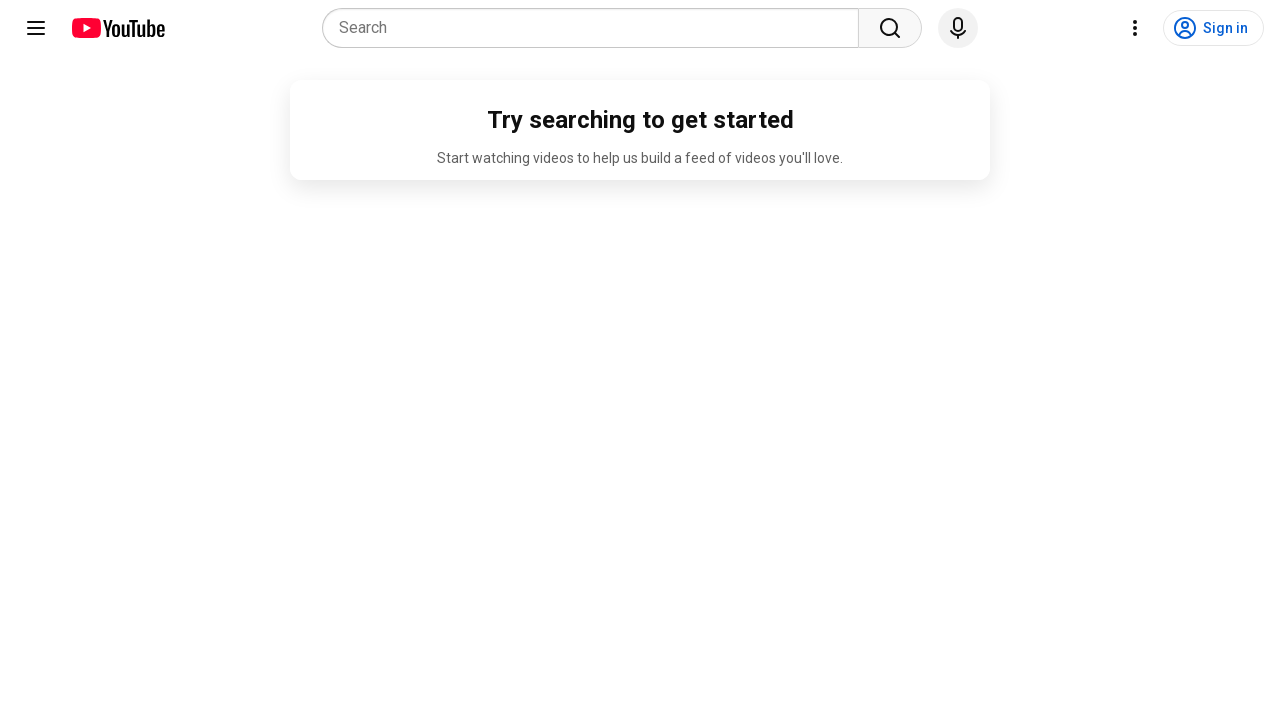